Tests handling of multiple browser tabs by clicking a button that opens a new tab, switching to it, reading content, and closing it

Starting URL: https://demoqa.com/browser-windows

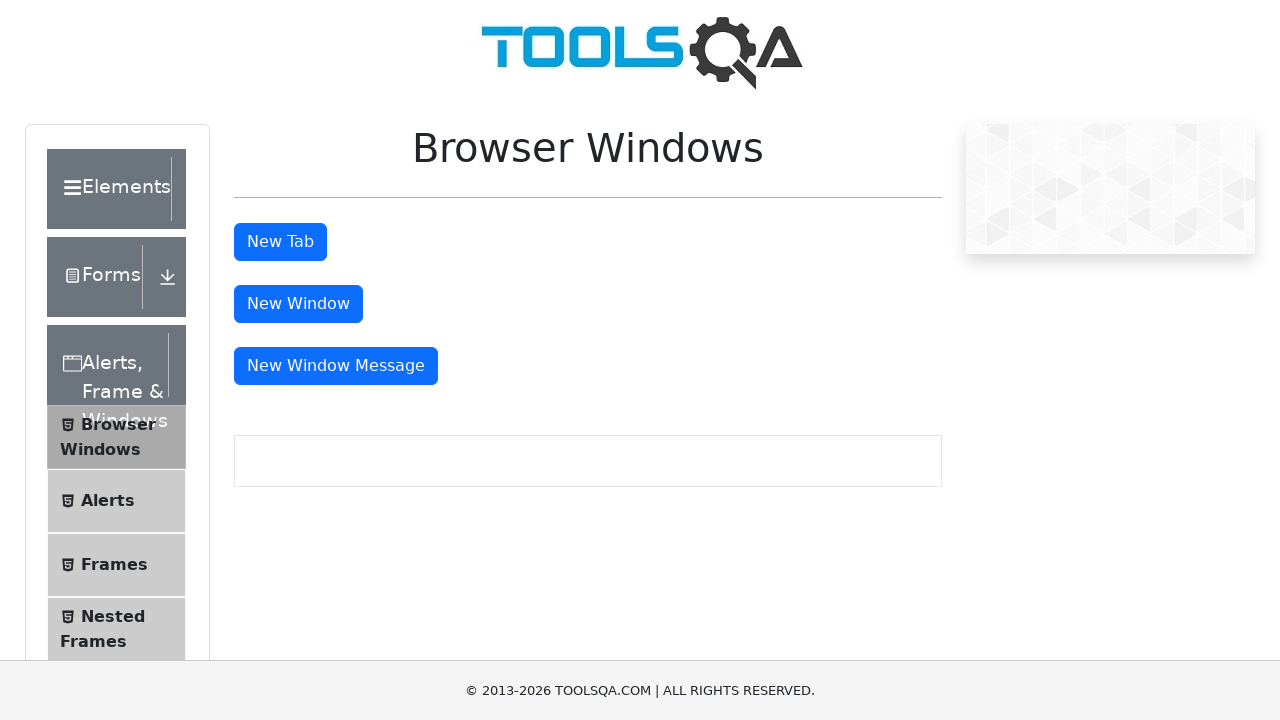

Clicked tab button to open new tab at (280, 242) on #tabButton
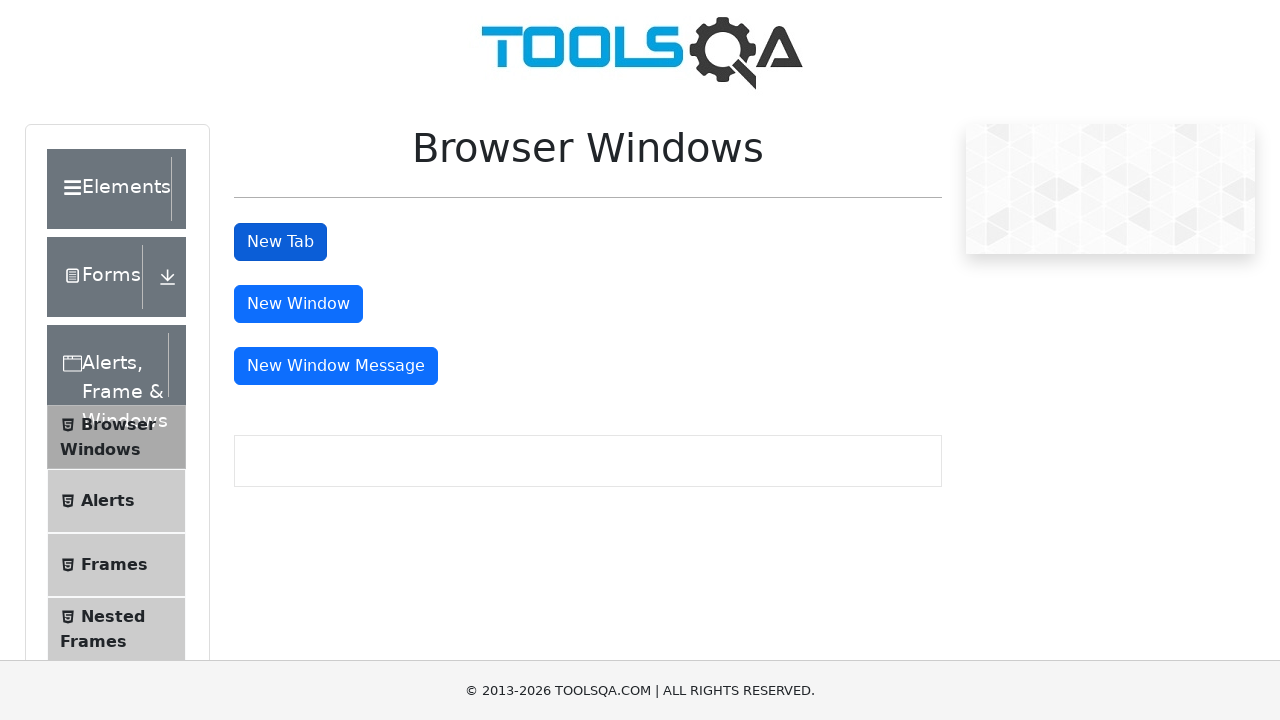

Captured new tab/page object
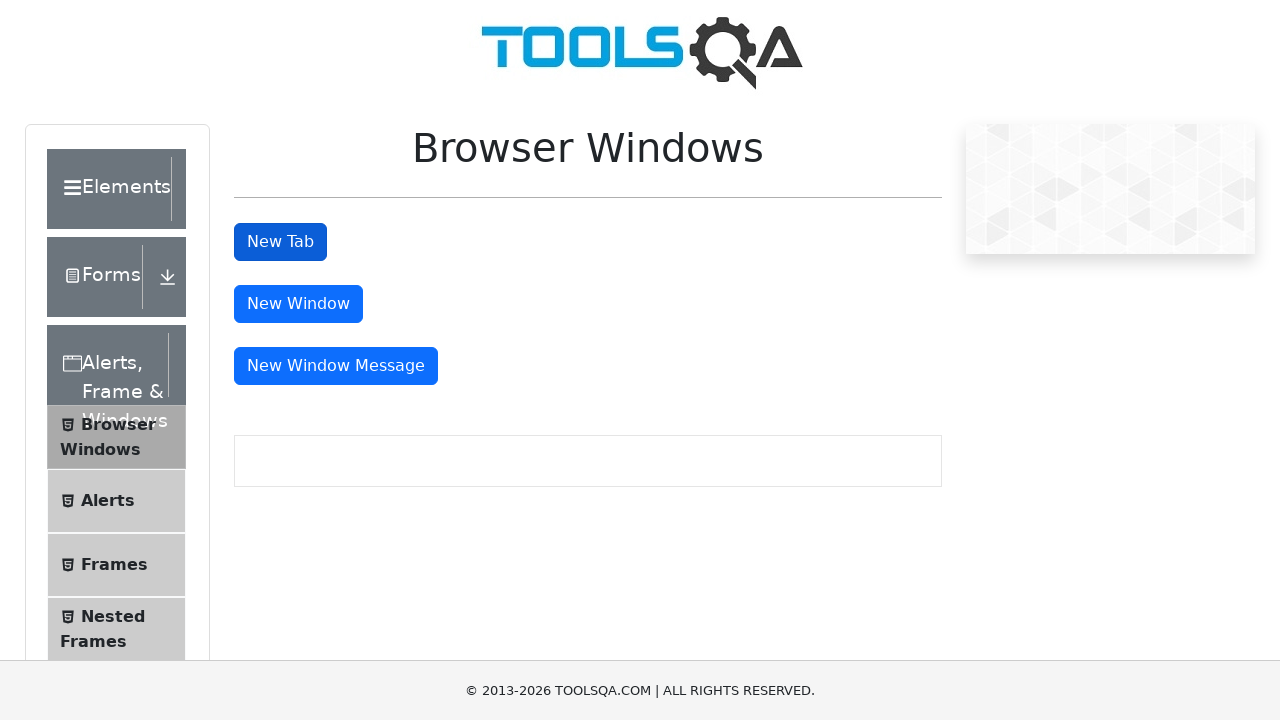

New tab finished loading
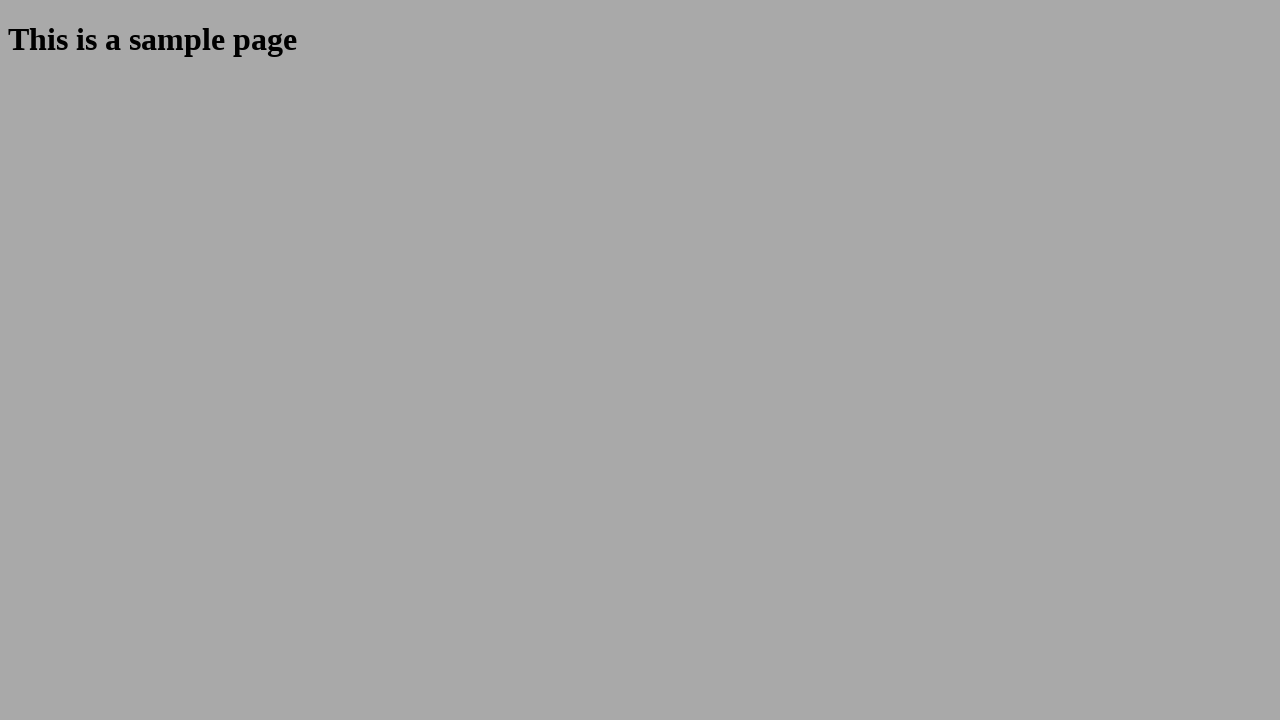

Read heading text from new tab: 'This is a sample page'
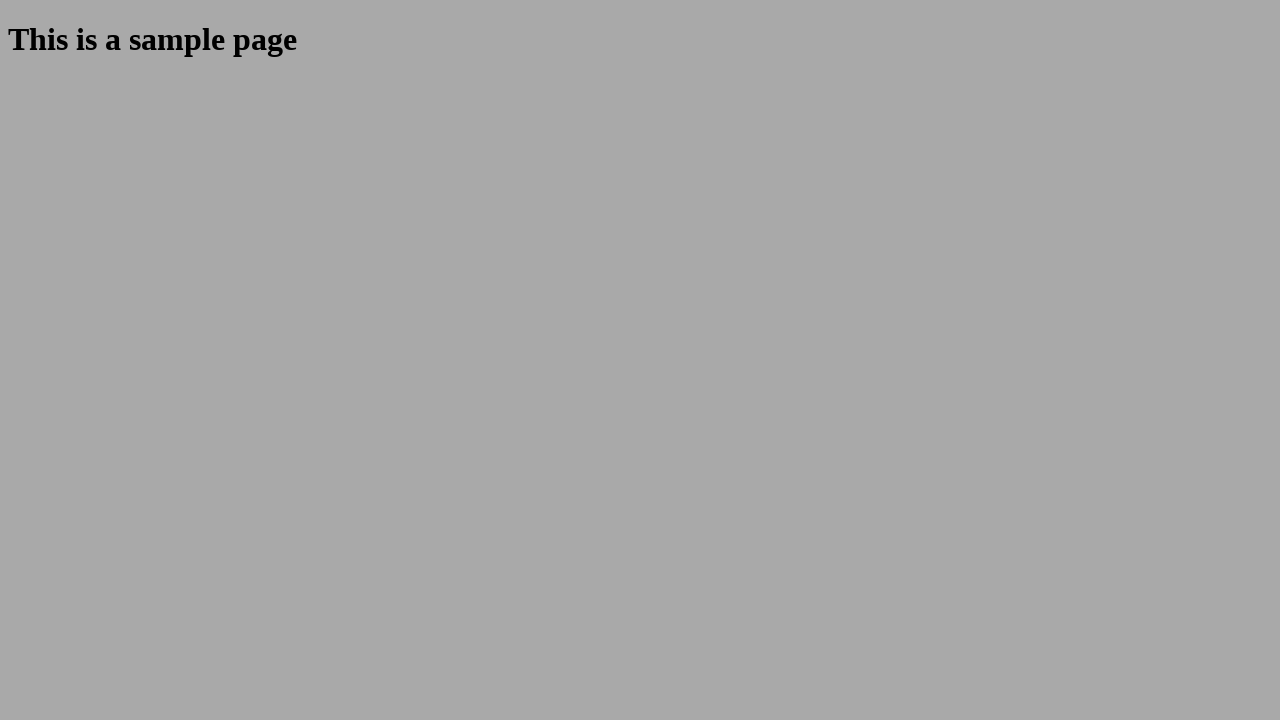

Closed the new tab
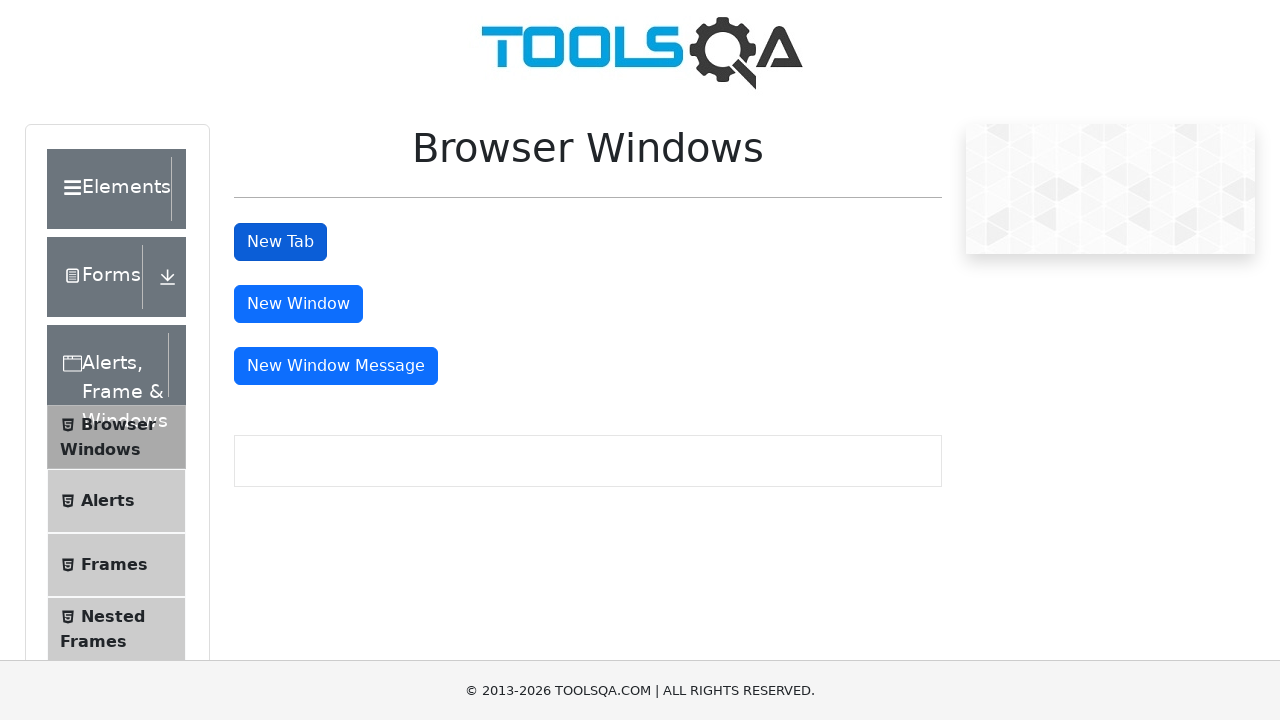

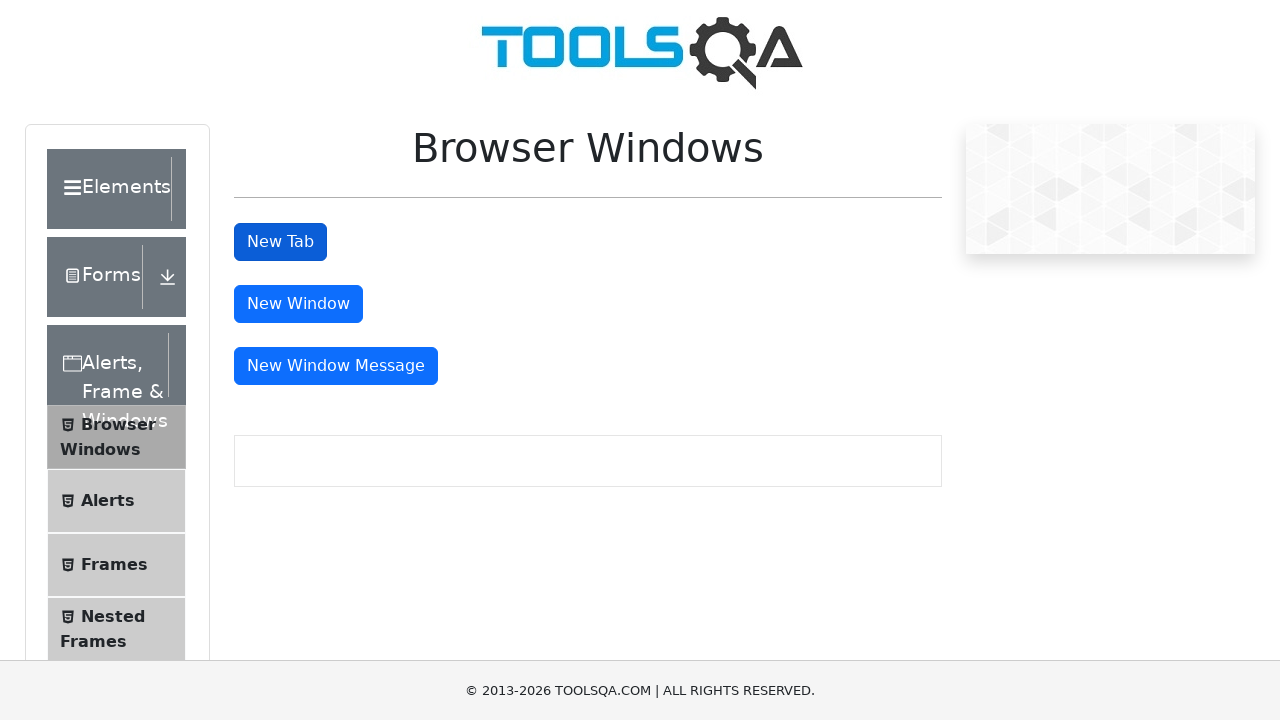